Navigates to mortgage calculator website and selects a month from the start month dropdown

Starting URL: https://www.mortgagecalculator.org

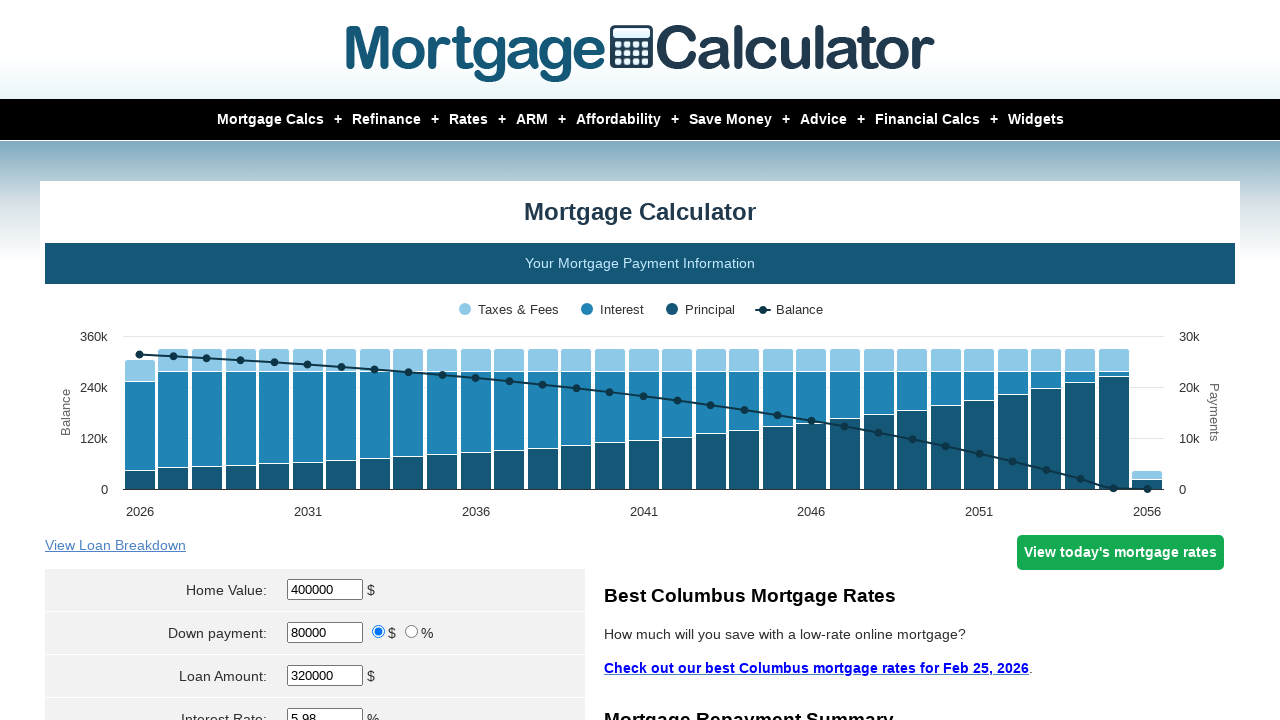

Navigated to mortgage calculator website
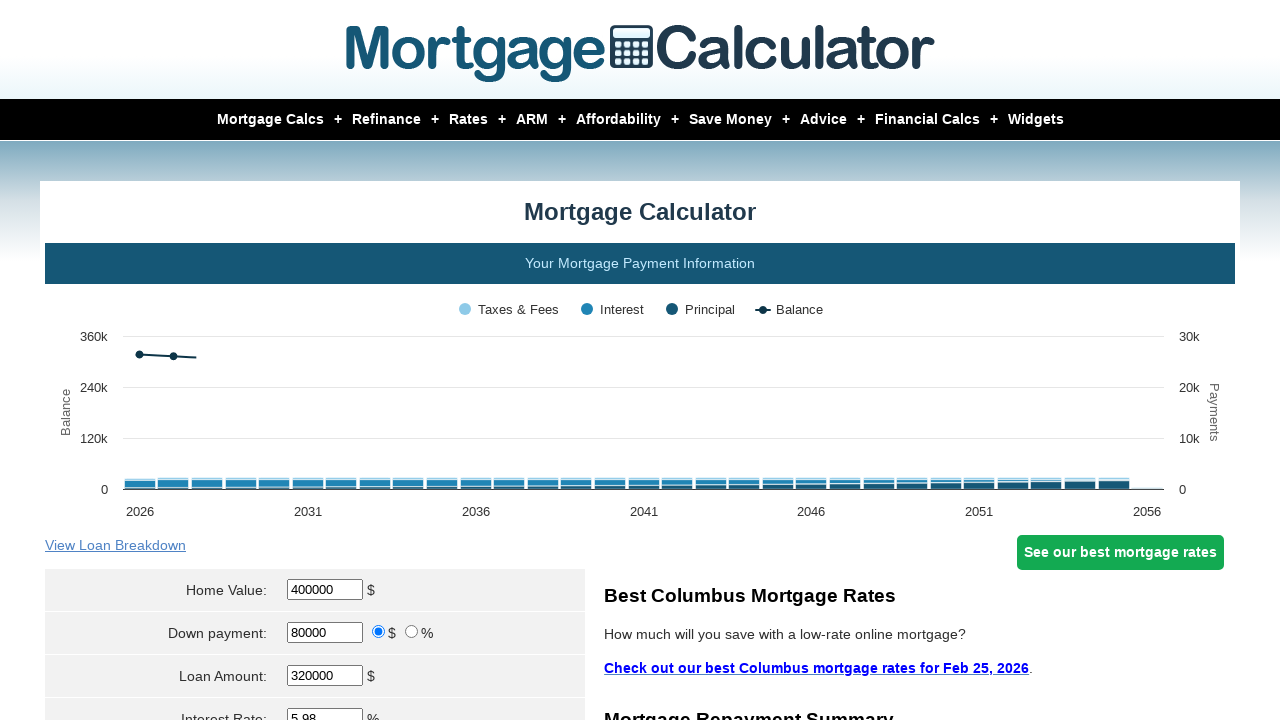

Located the start month dropdown element
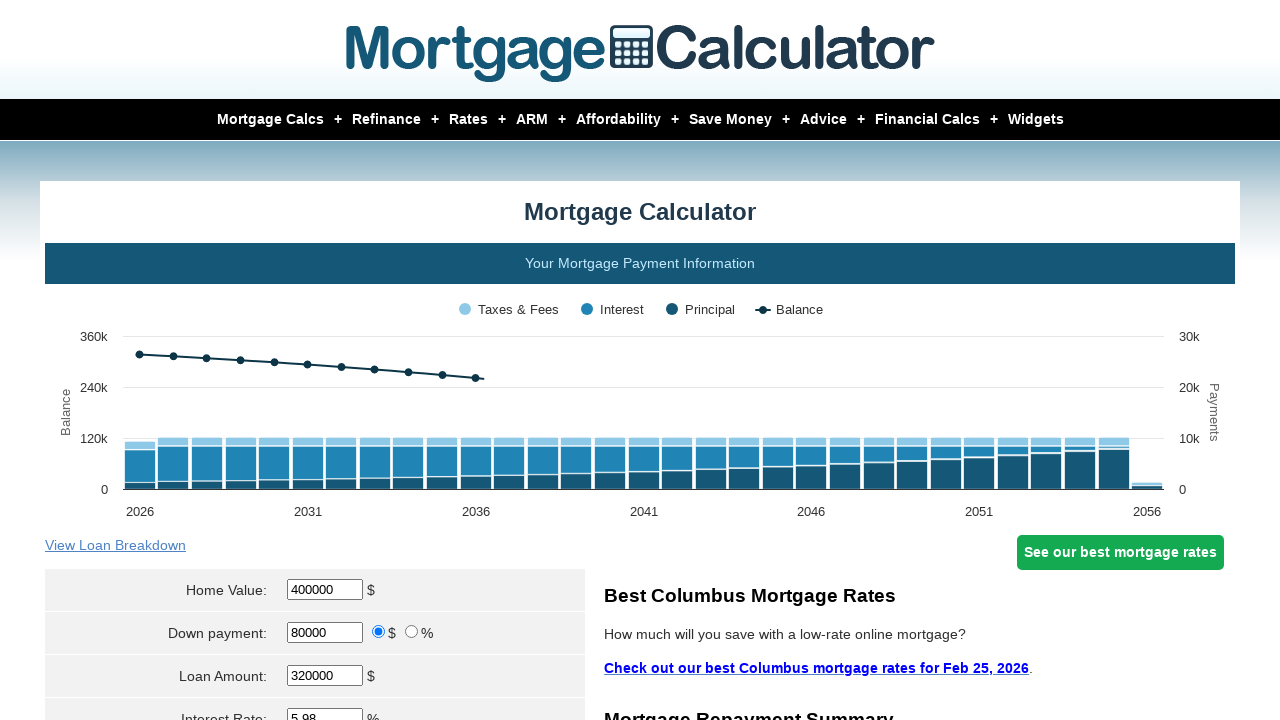

Selected April from the start month dropdown on select[name='param[start_month]']
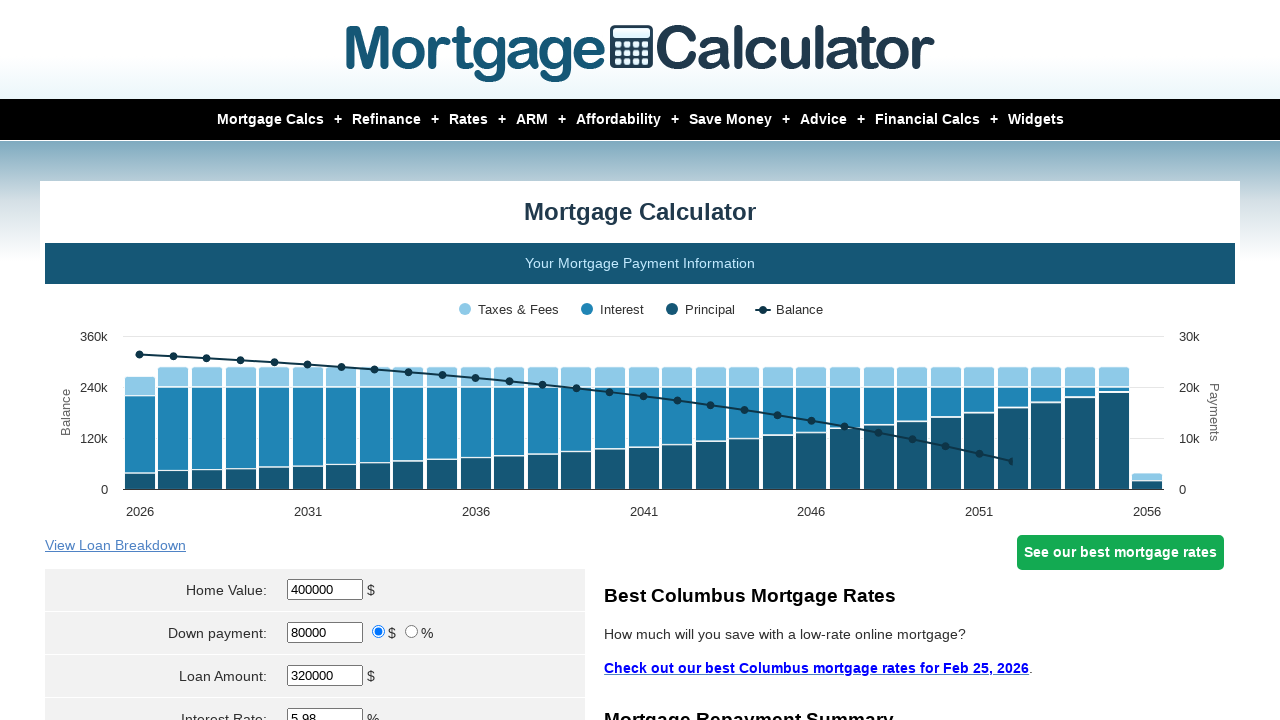

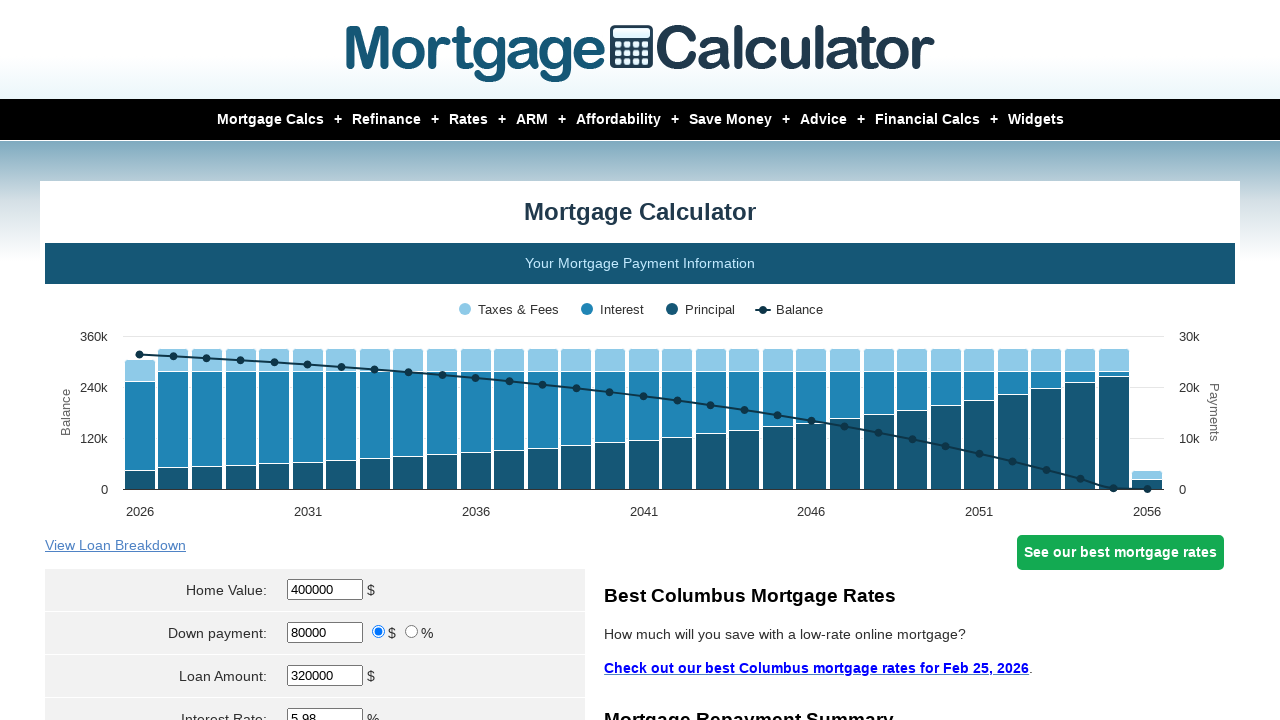